Tests keyboard and mouse actions by typing text with SHIFT key held (uppercase) into a form field, then performs a right-click context menu action on a download link

Starting URL: https://awesomeqa.com/practice.html

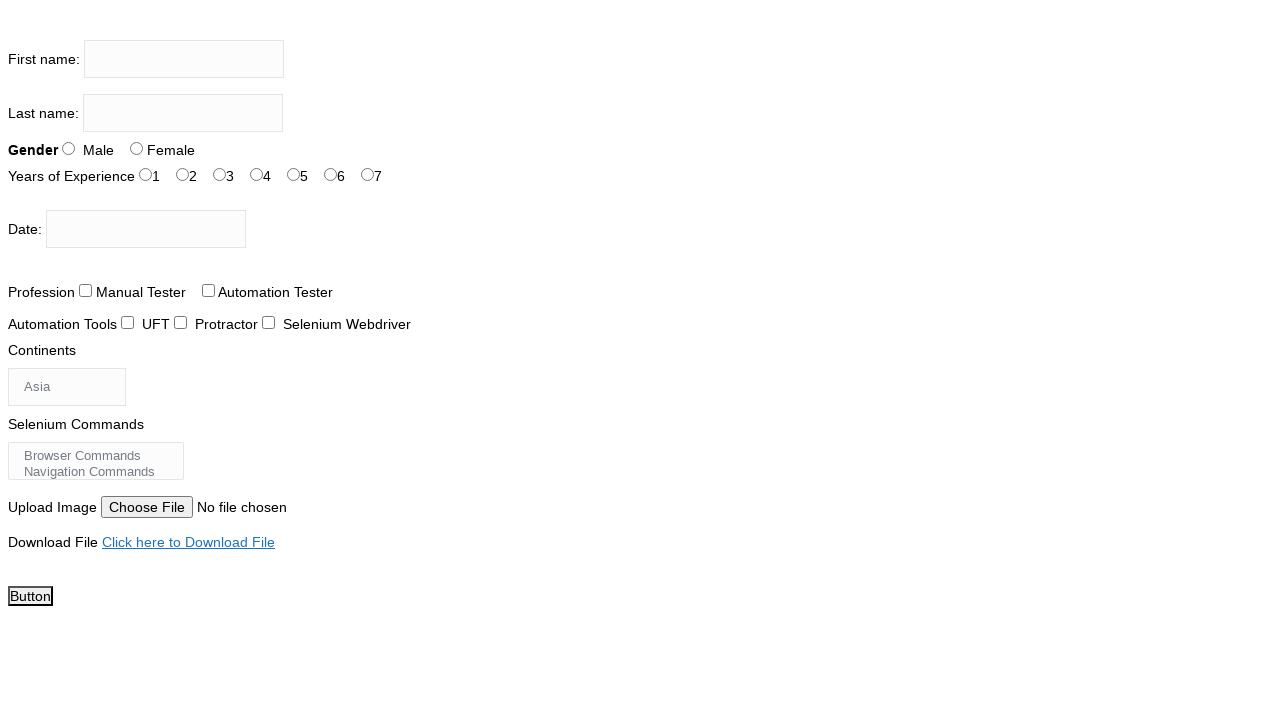

Navigated to practice form page
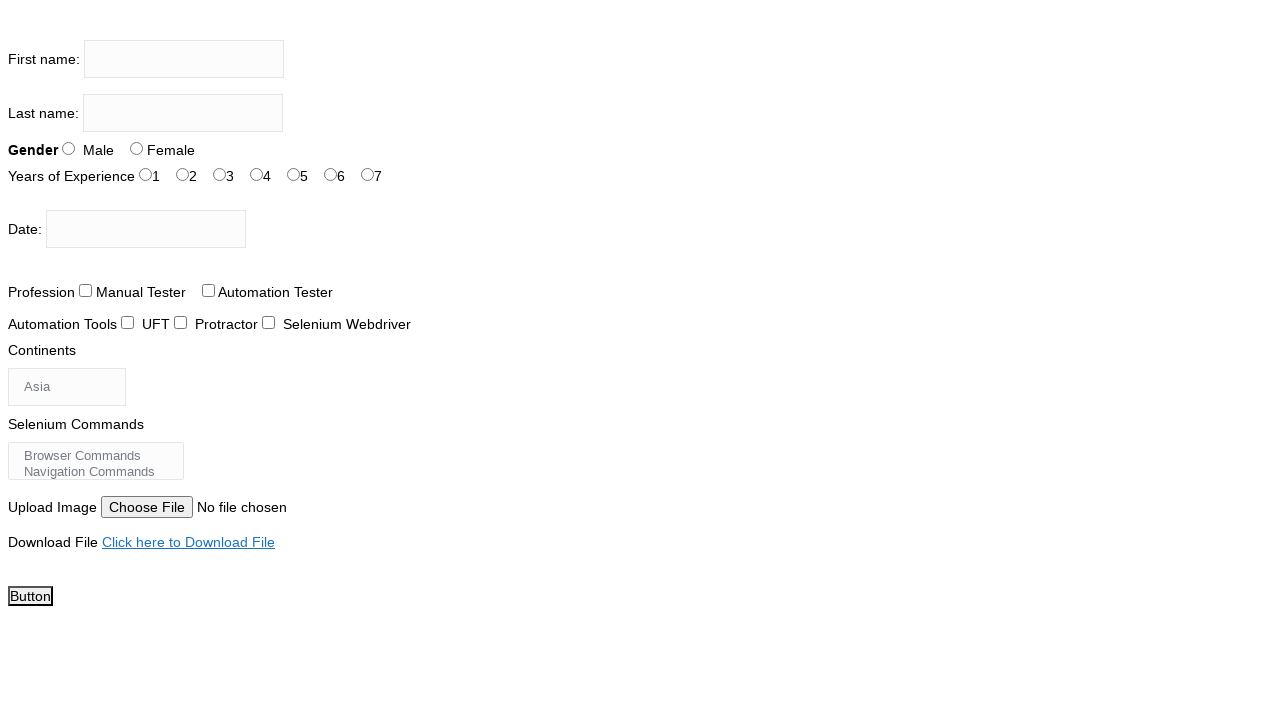

Filled firstname field with uppercase text 'HELLO THERE' on input[name='firstname']
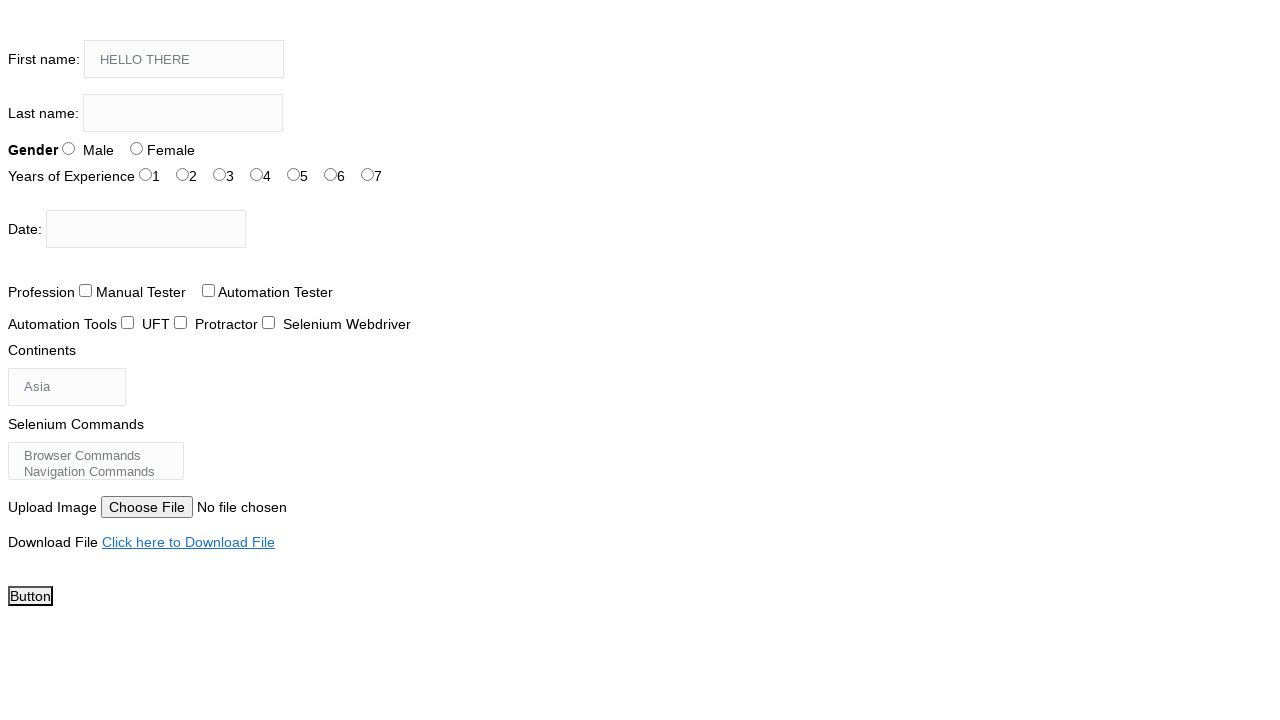

Located download link element
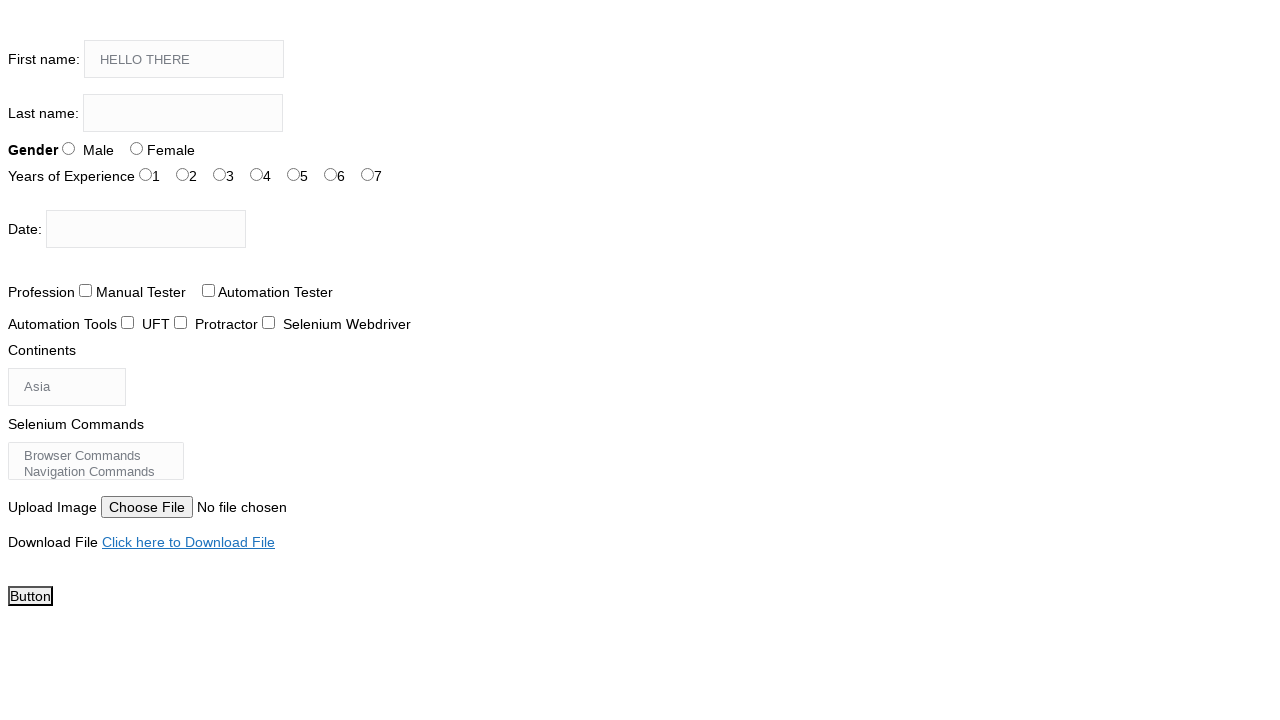

Performed right-click context menu action on download link at (188, 542) on xpath=//a[contains(text(),'Click here to Download File')]
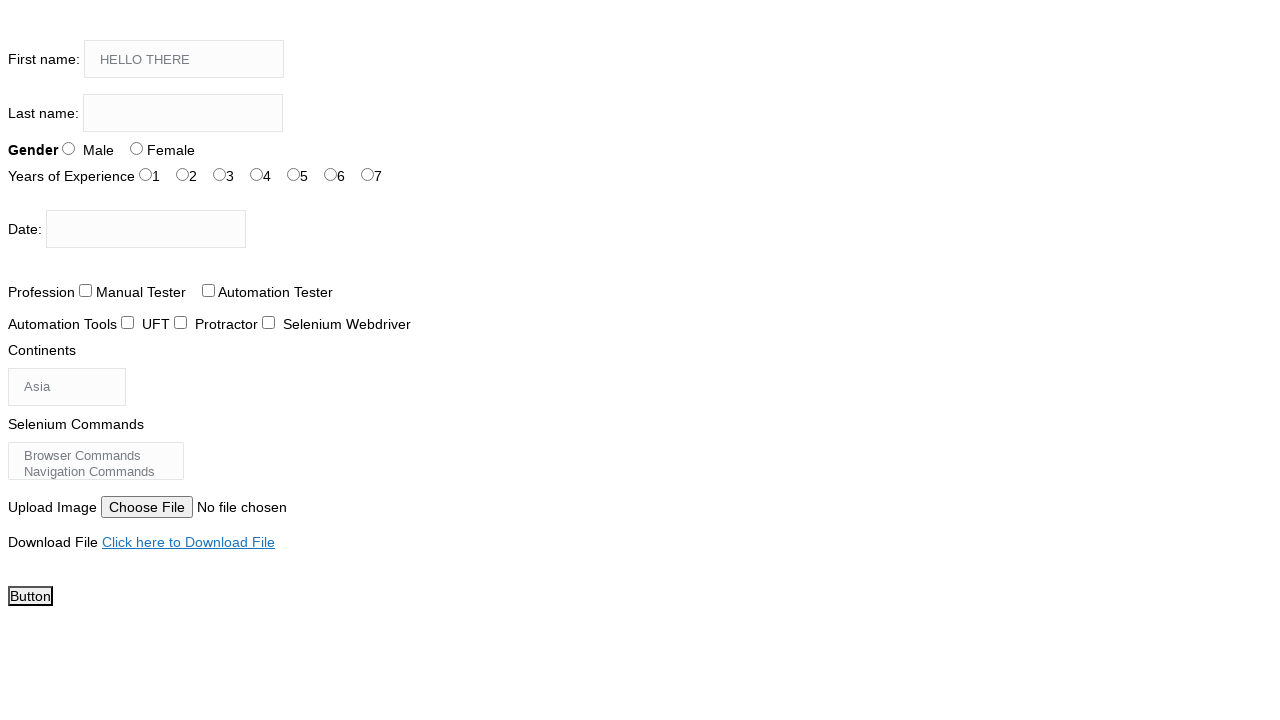

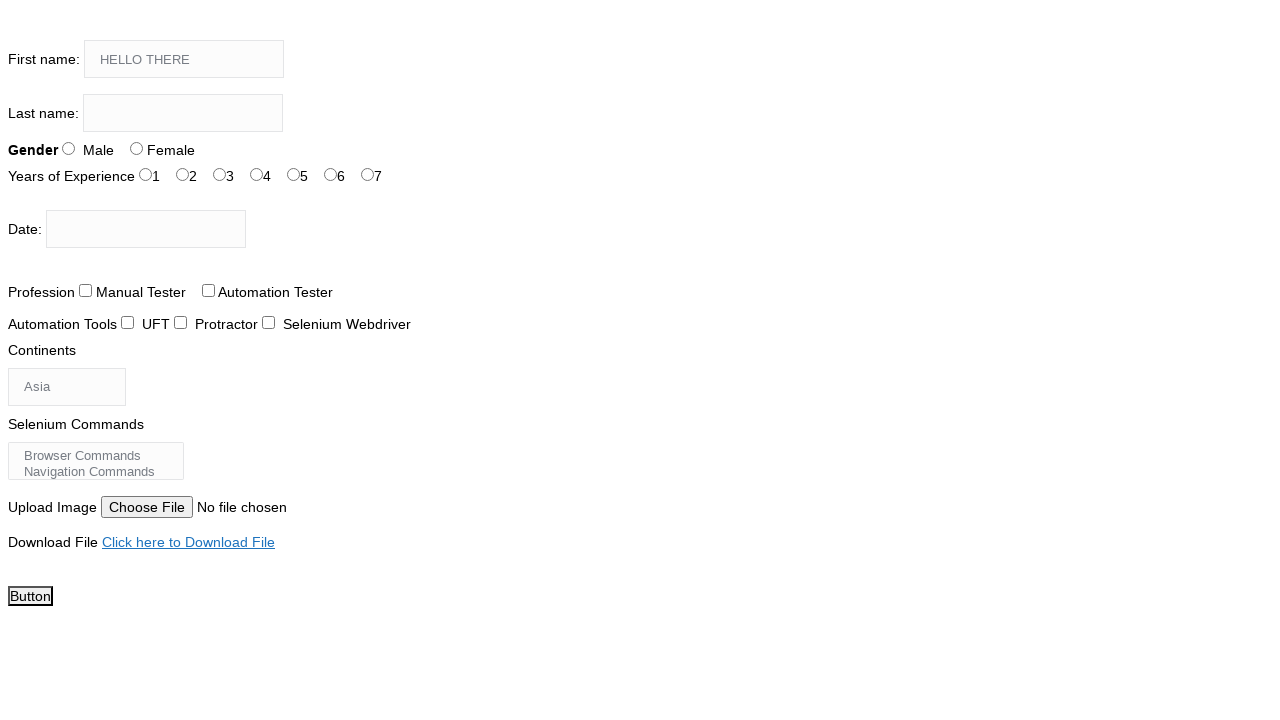